Tests element visibility toggling by clicking Hide and Show buttons and verifying the input field visibility state

Starting URL: https://rahulshettyacademy.com/AutomationPractice/

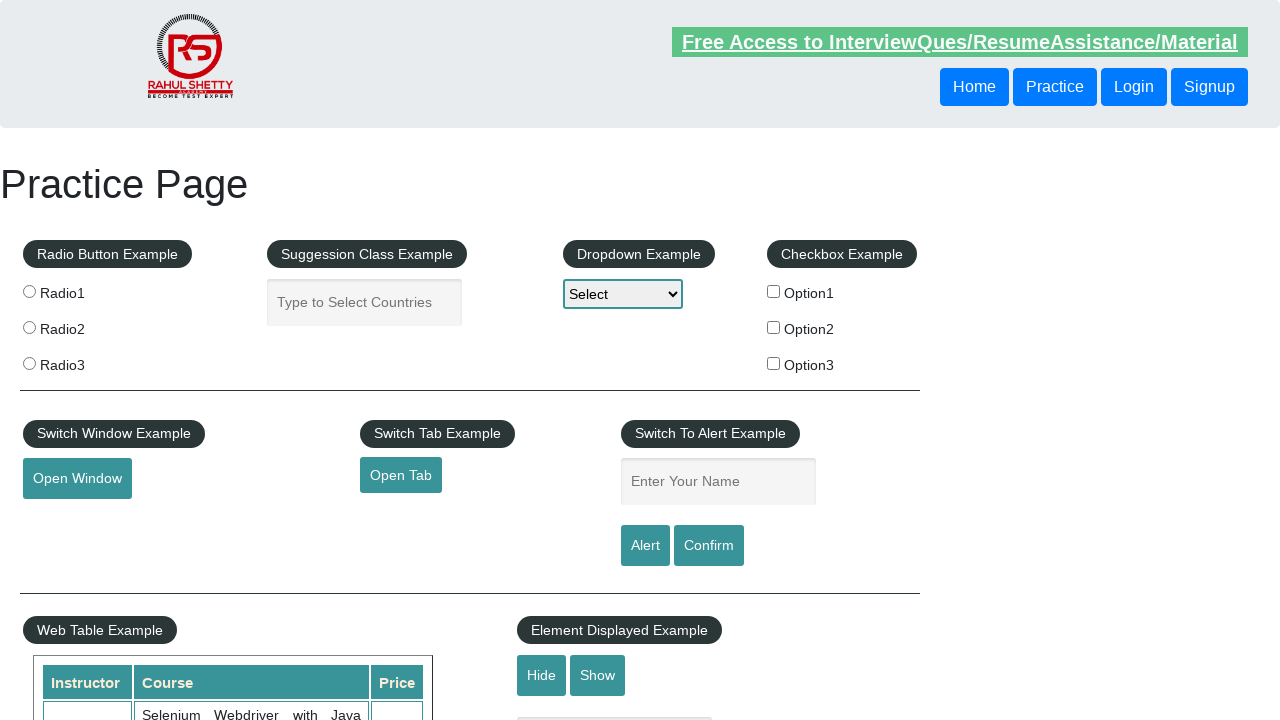

Verified input field with placeholder 'Hide/Show Example' is initially visible
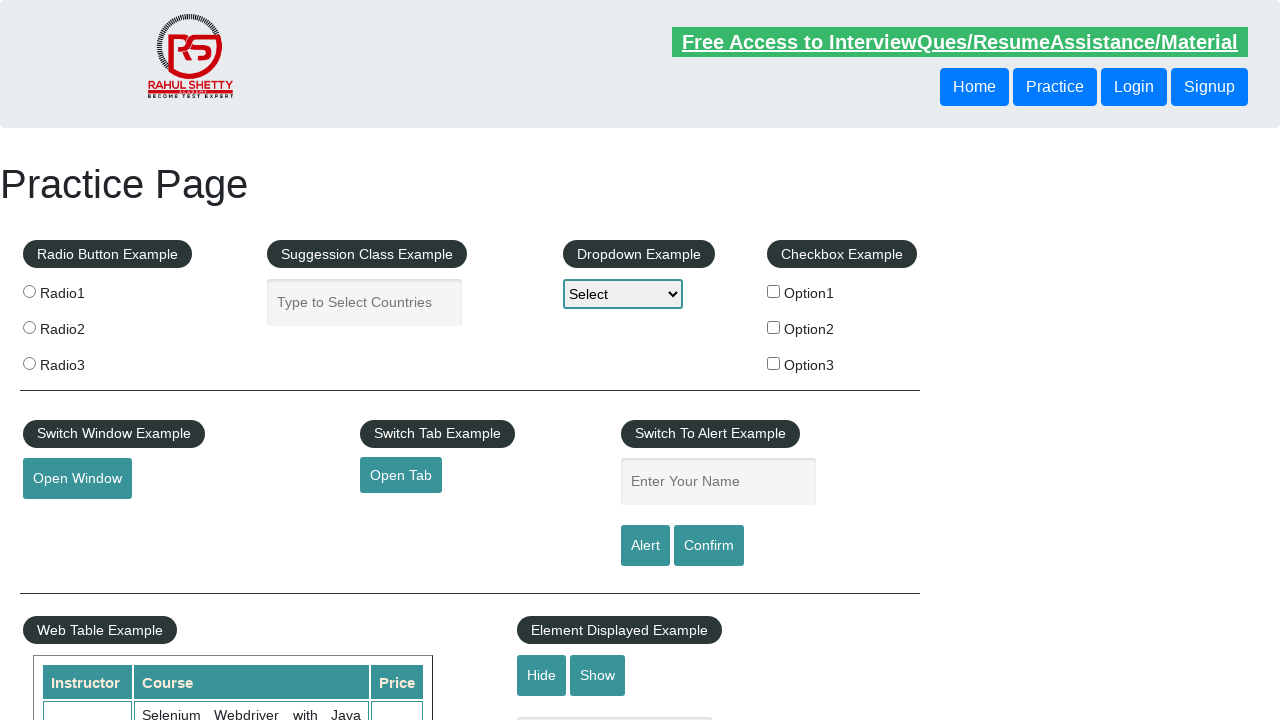

Clicked Hide button to hide the input field at (542, 675) on [value='Hide']
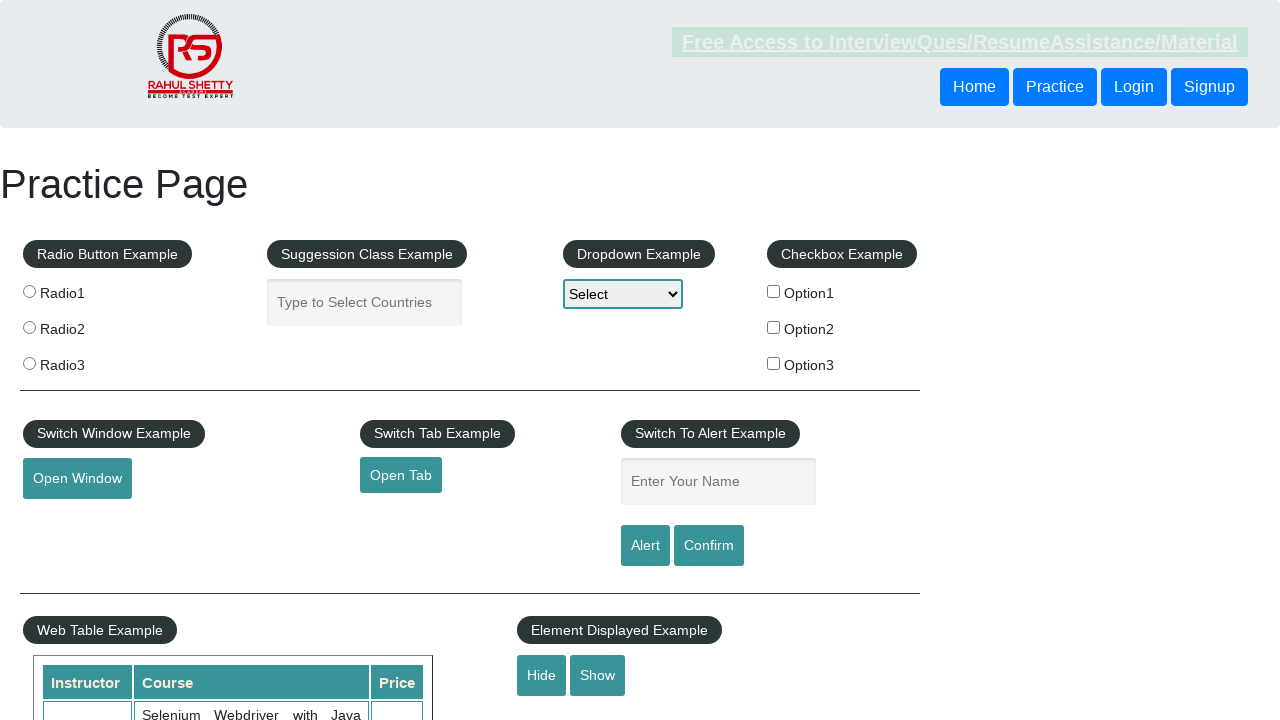

Verified input field is now hidden
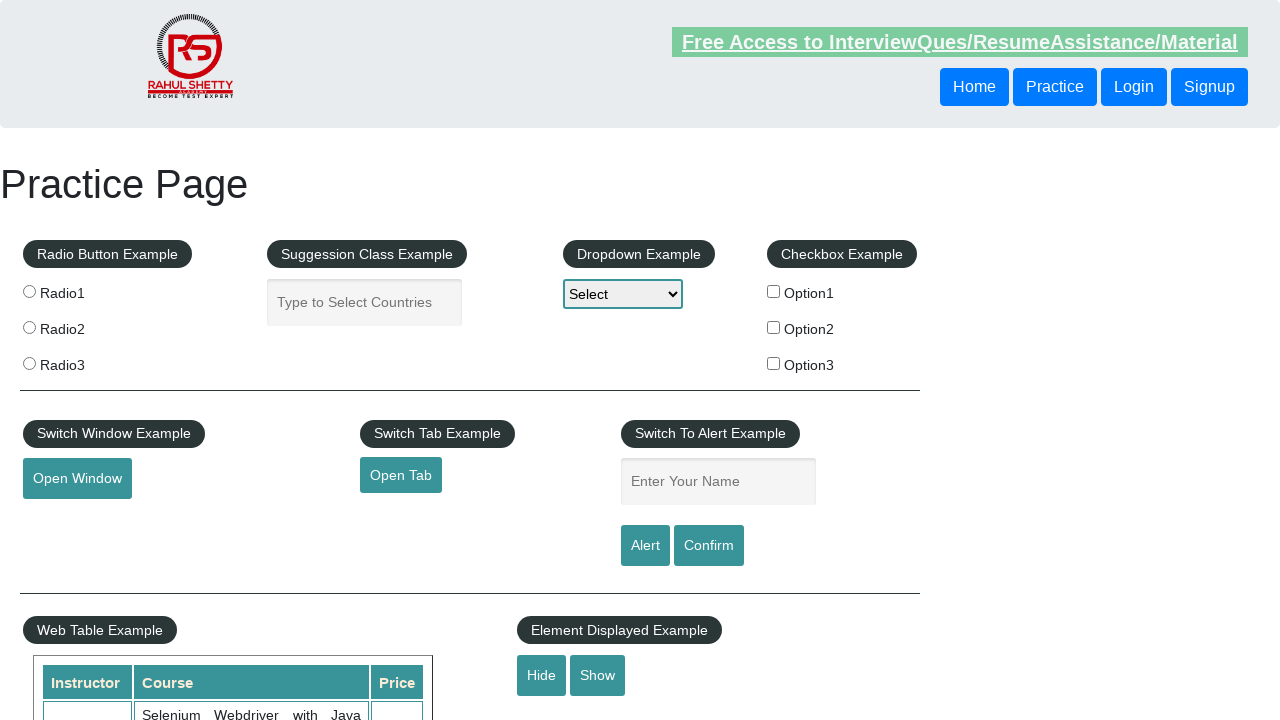

Clicked Show button to display the input field at (598, 675) on [value='Show']
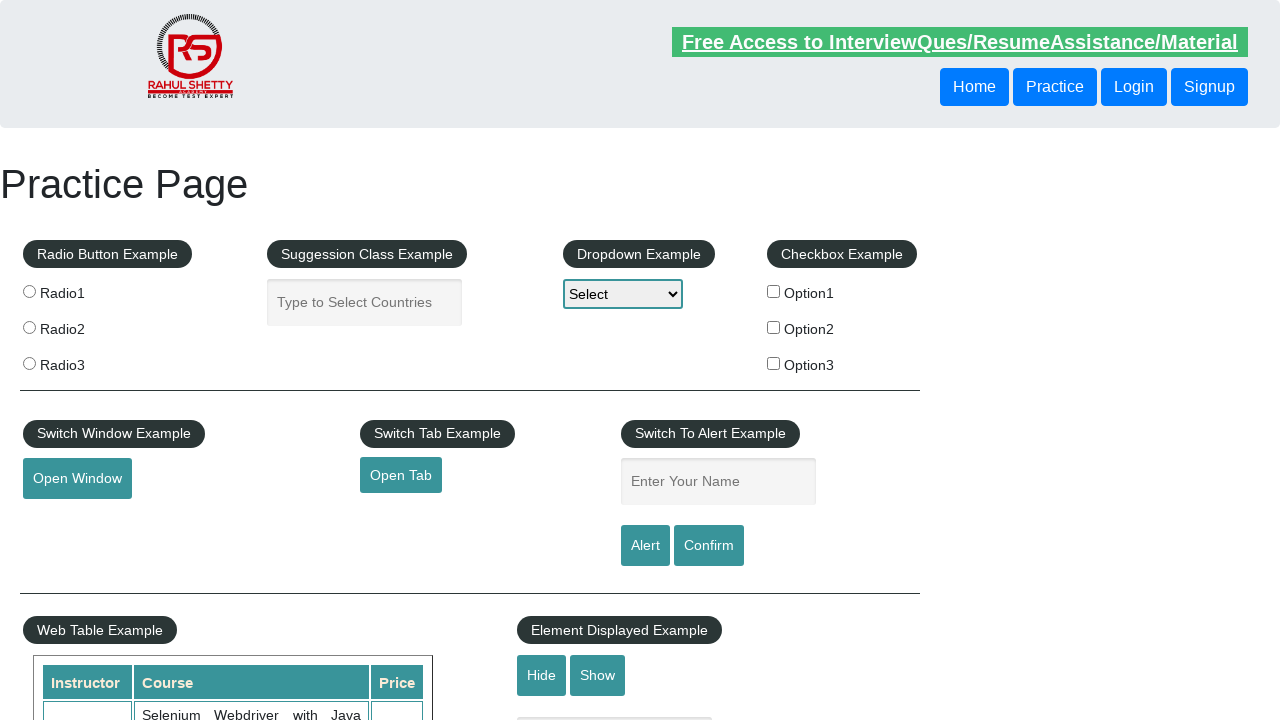

Verified input field is visible again after clicking Show button
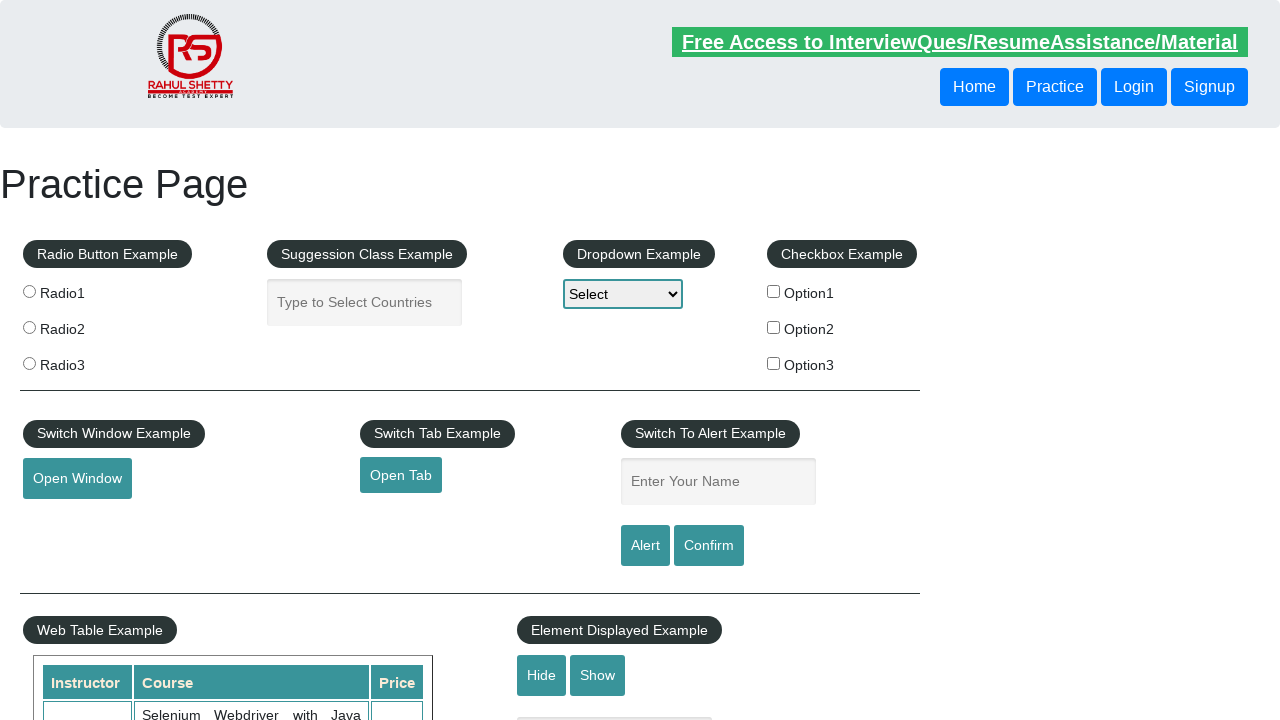

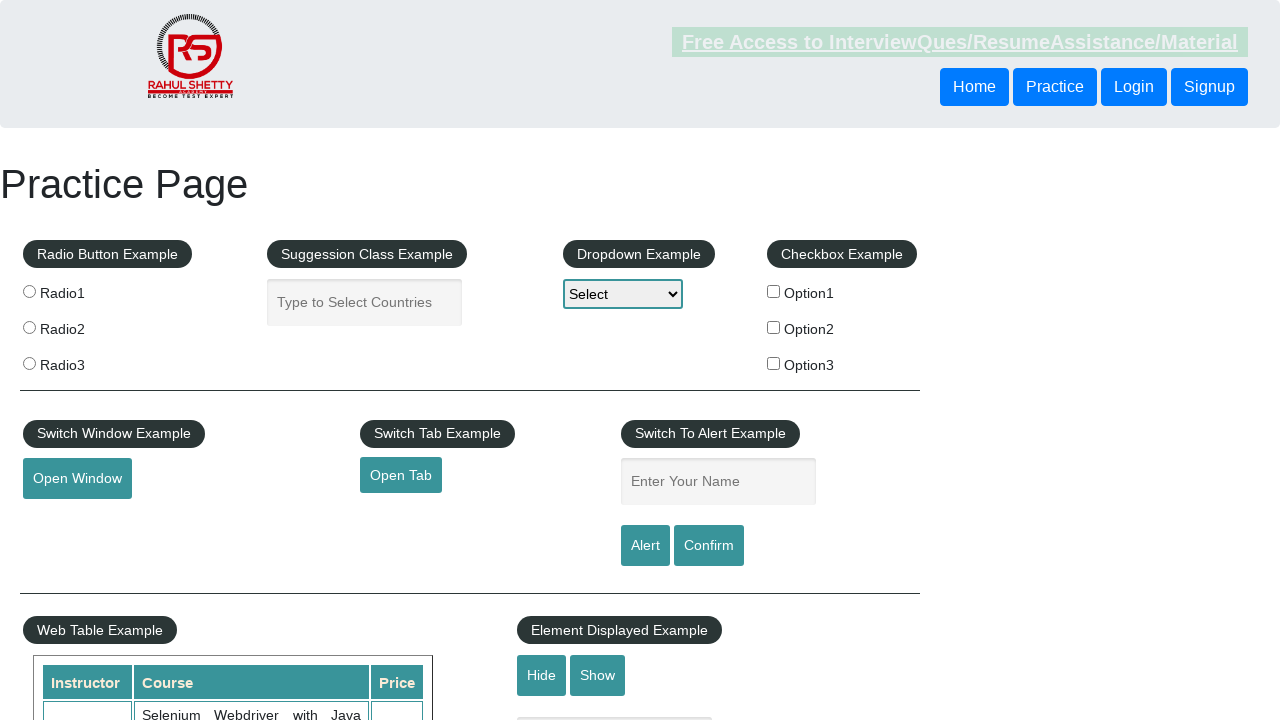